Tests navigating to Submit New Language page and verifies the important notice text is displayed correctly.

Starting URL: https://www.99-bottles-of-beer.net/

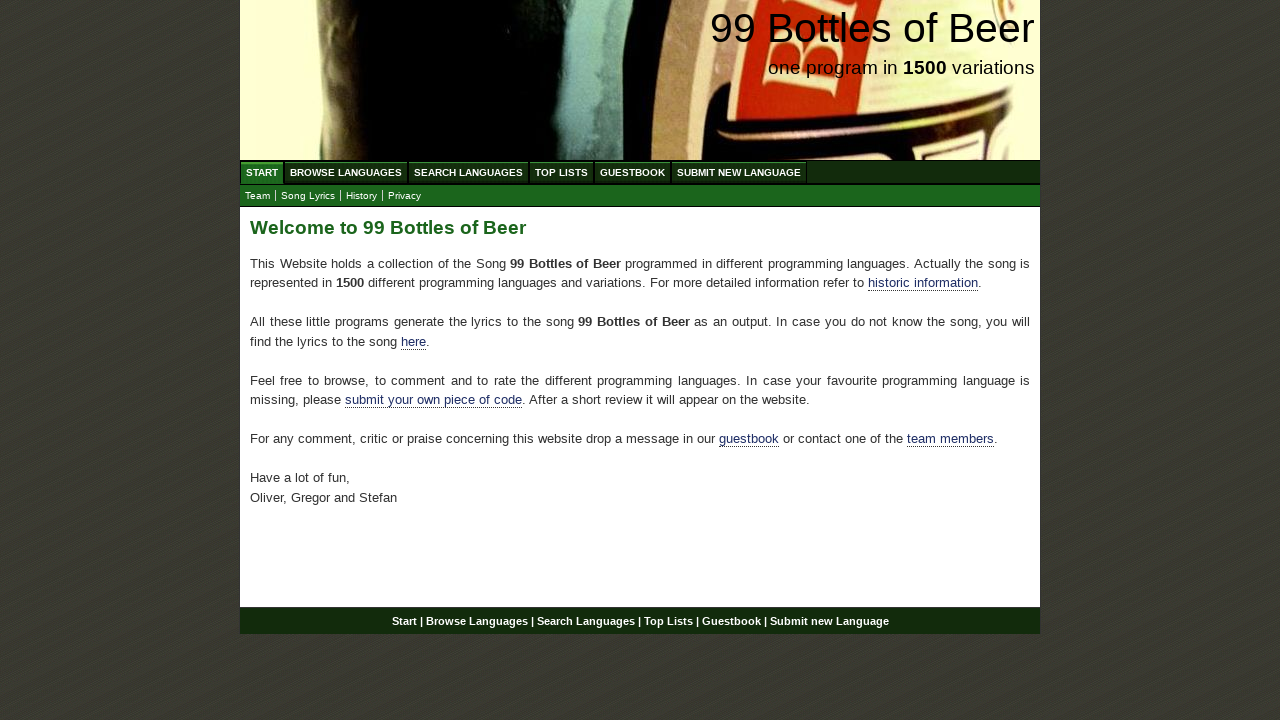

Clicked on Submit New Language menu item at (739, 172) on #menu a[href='/submitnewlanguage.html']
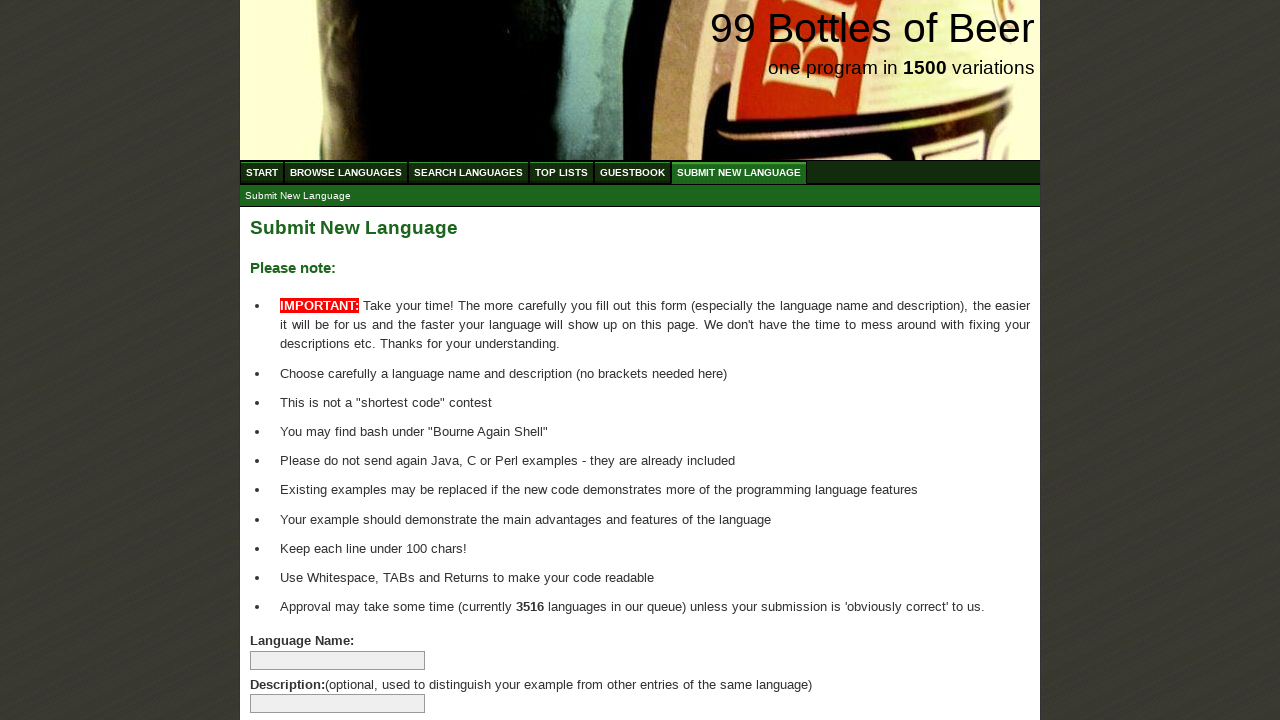

Located the IMPORTANT notice element
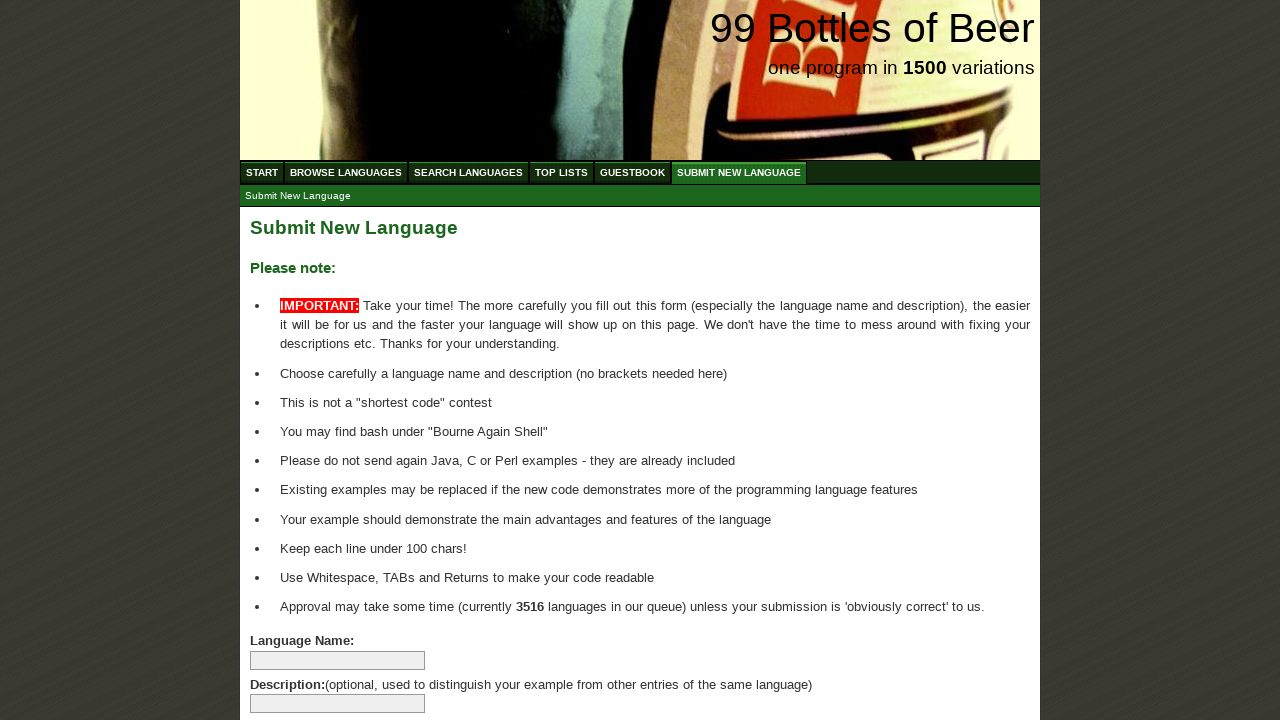

Verified that the important notice text is displayed correctly
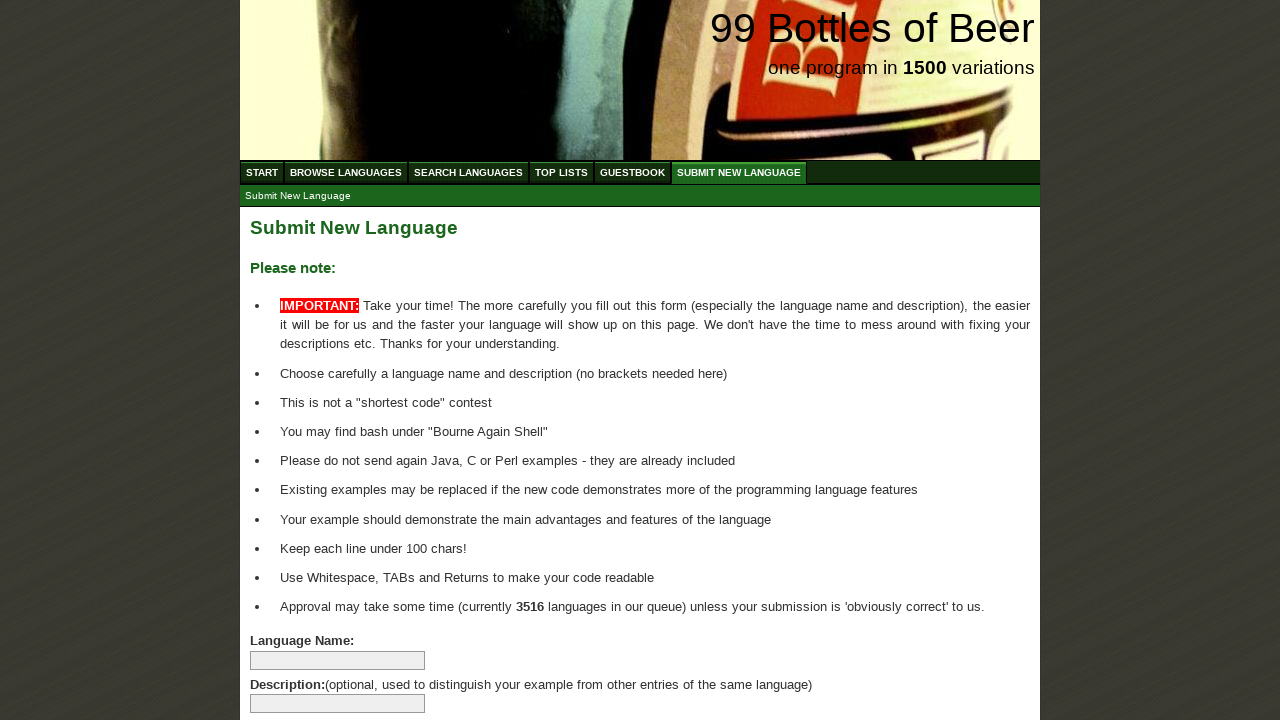

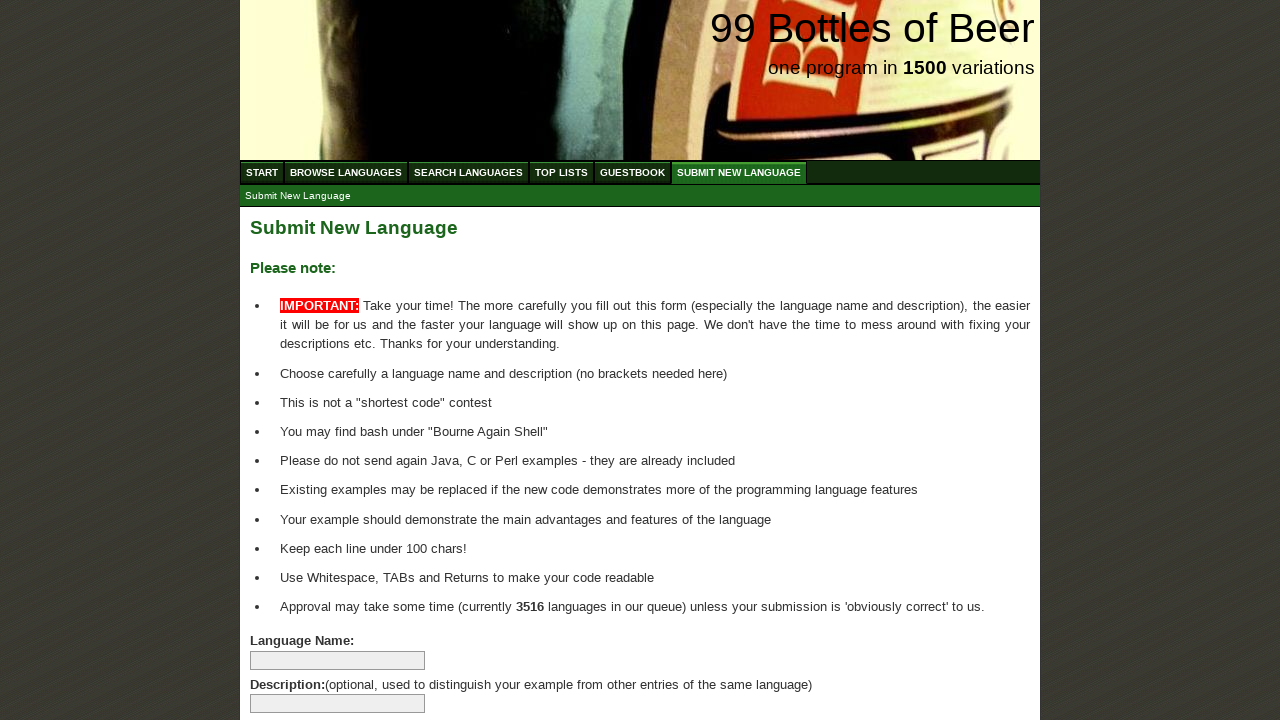